Tests navigation using All, Active, Completed filters and browser back button

Starting URL: https://demo.playwright.dev/todomvc

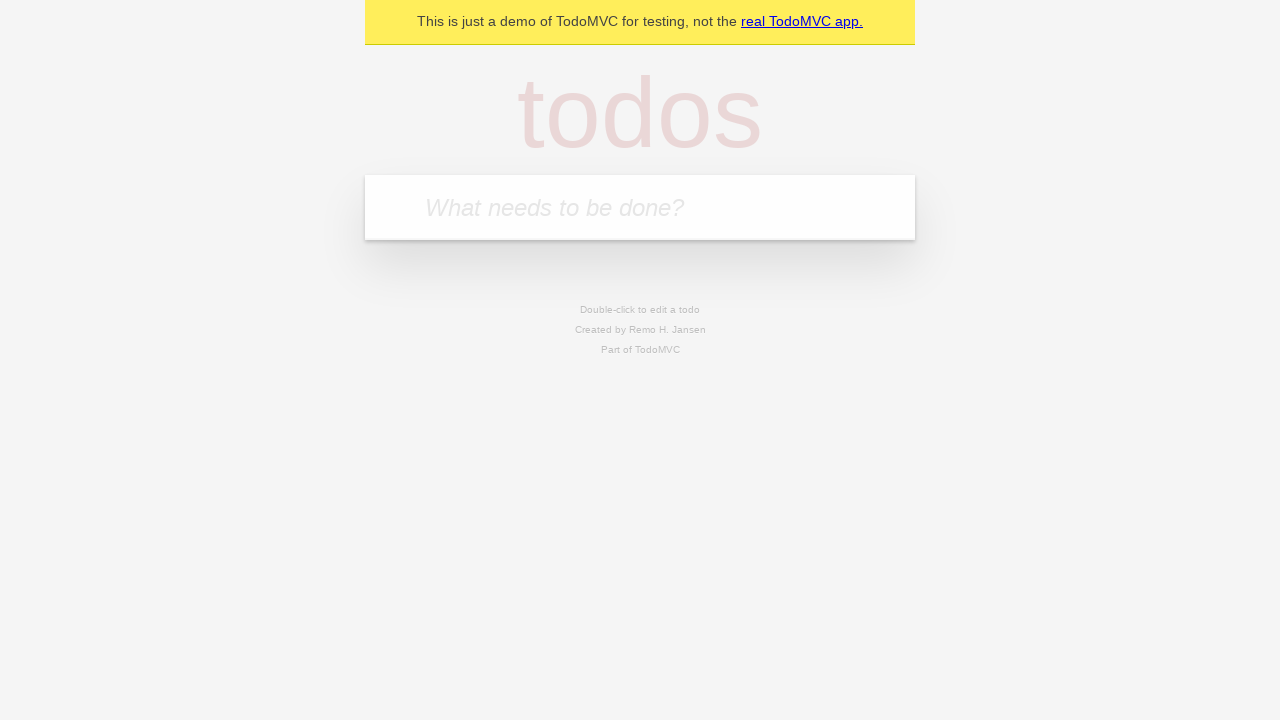

Filled todo input with 'buy some cheese' on internal:attr=[placeholder="What needs to be done?"i]
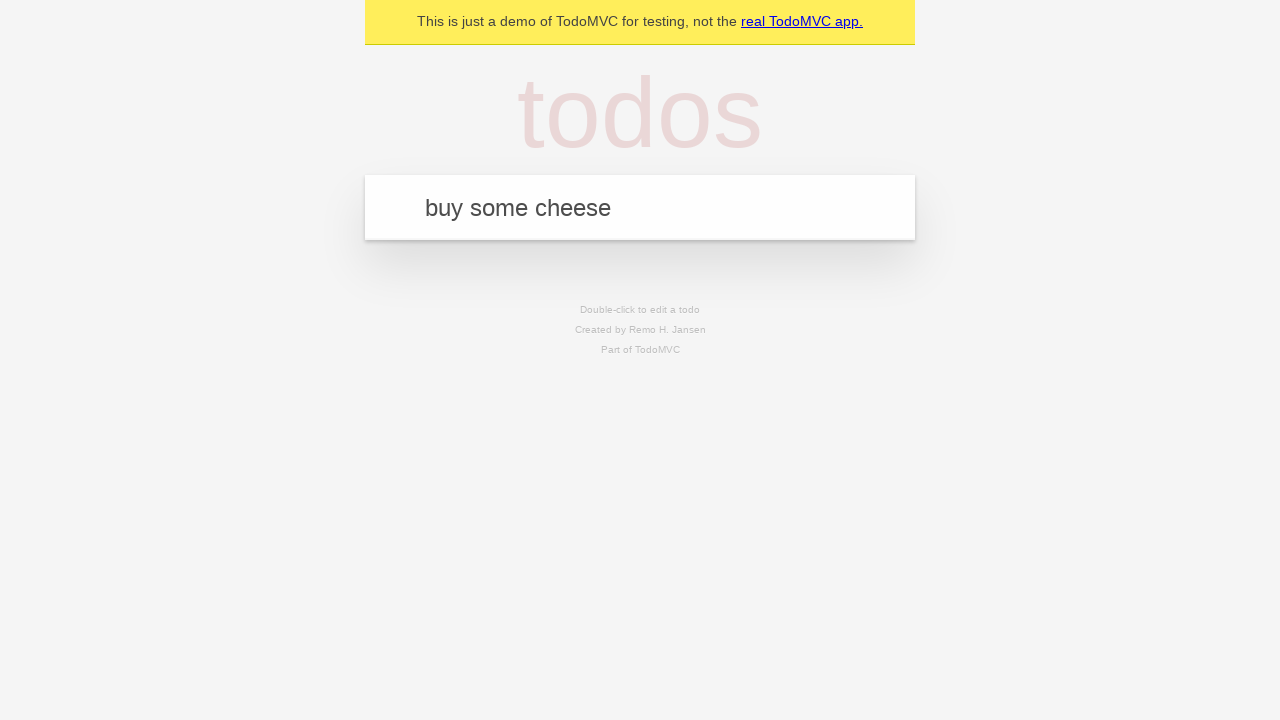

Pressed Enter to create first todo on internal:attr=[placeholder="What needs to be done?"i]
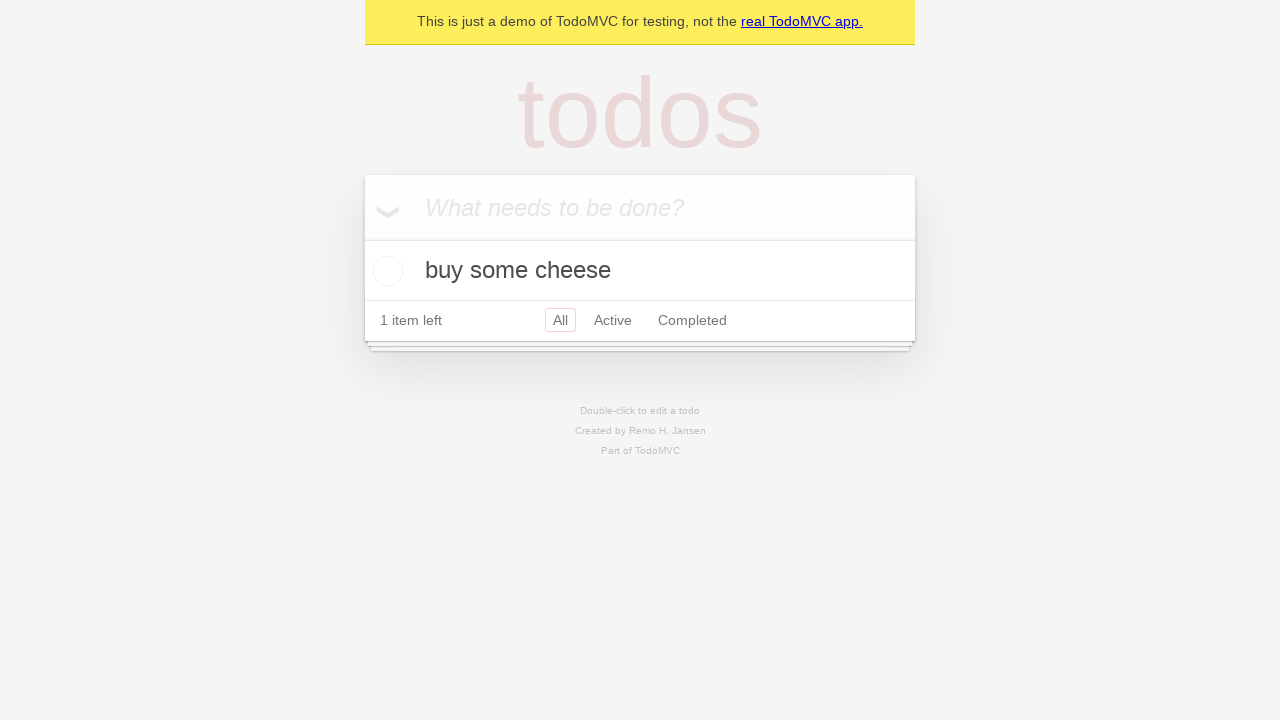

Filled todo input with 'feed the cat' on internal:attr=[placeholder="What needs to be done?"i]
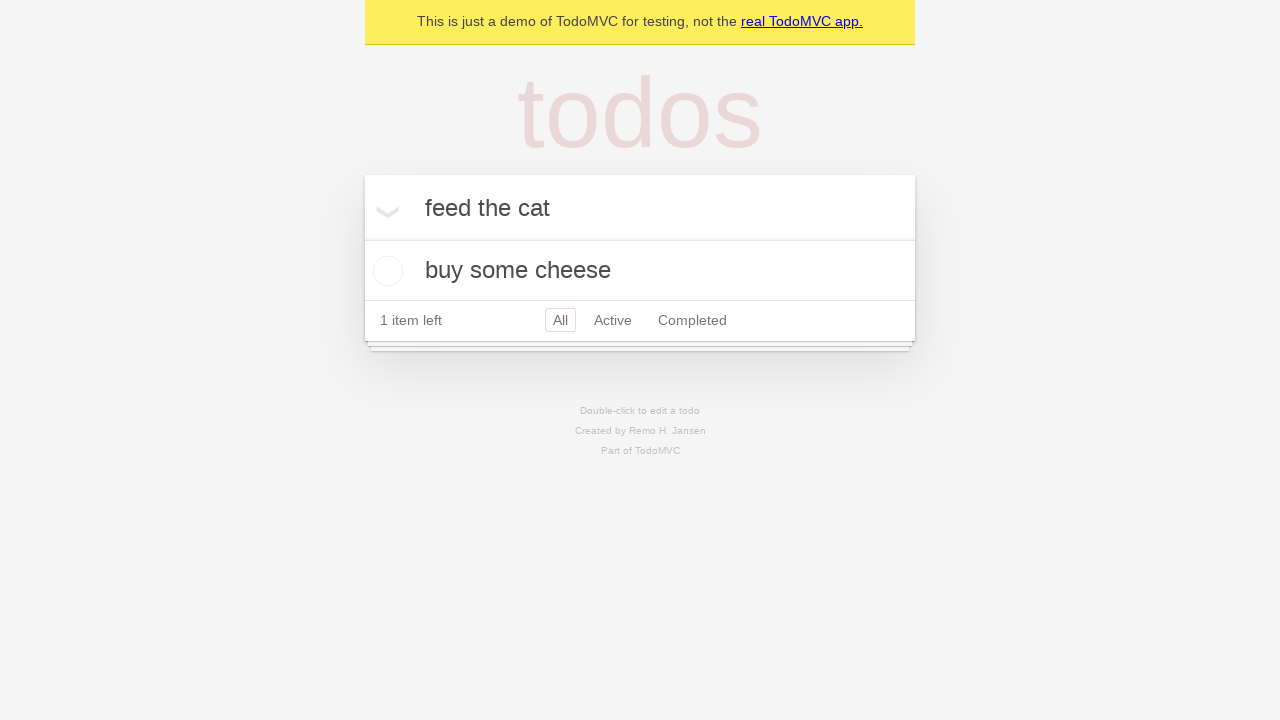

Pressed Enter to create second todo on internal:attr=[placeholder="What needs to be done?"i]
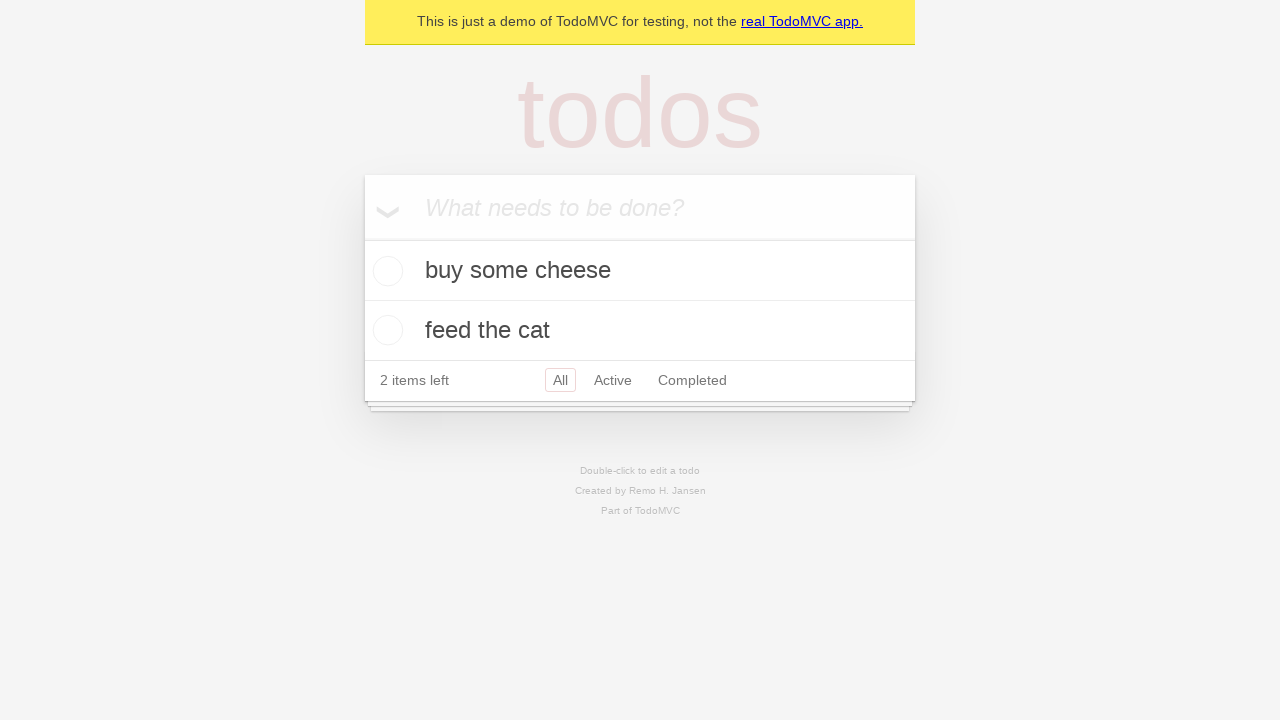

Filled todo input with 'book a doctors appointment' on internal:attr=[placeholder="What needs to be done?"i]
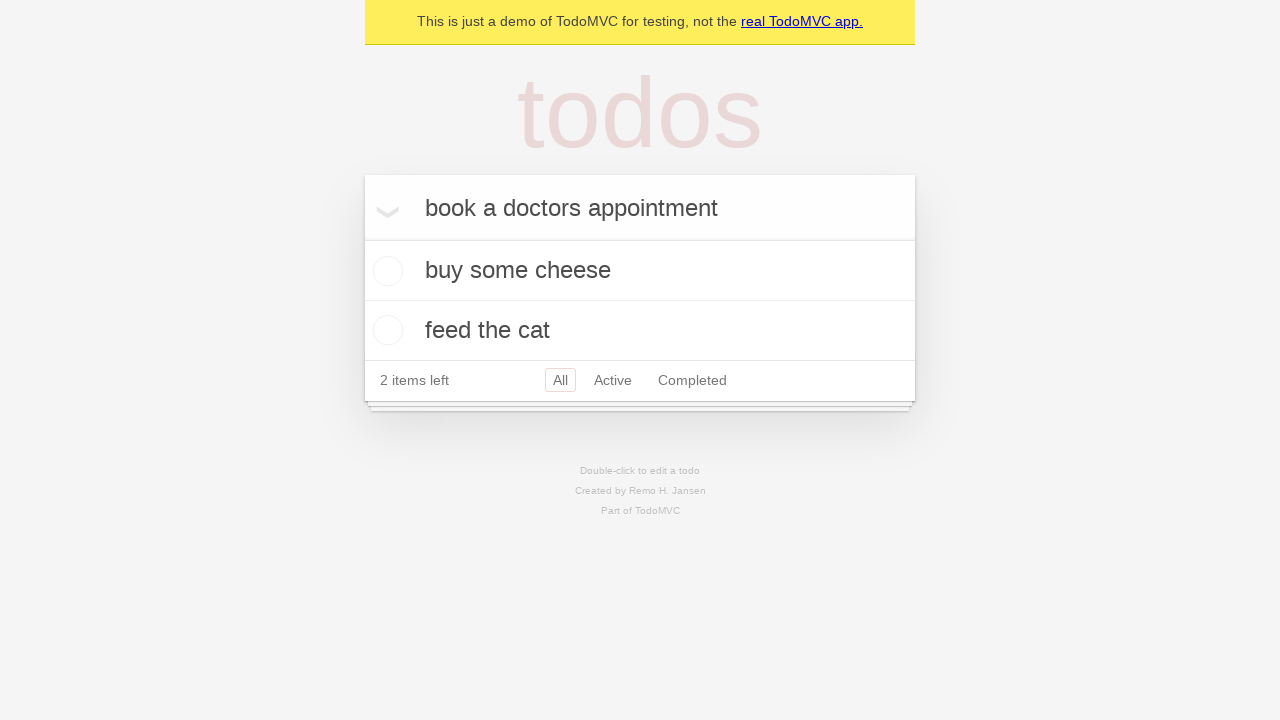

Pressed Enter to create third todo on internal:attr=[placeholder="What needs to be done?"i]
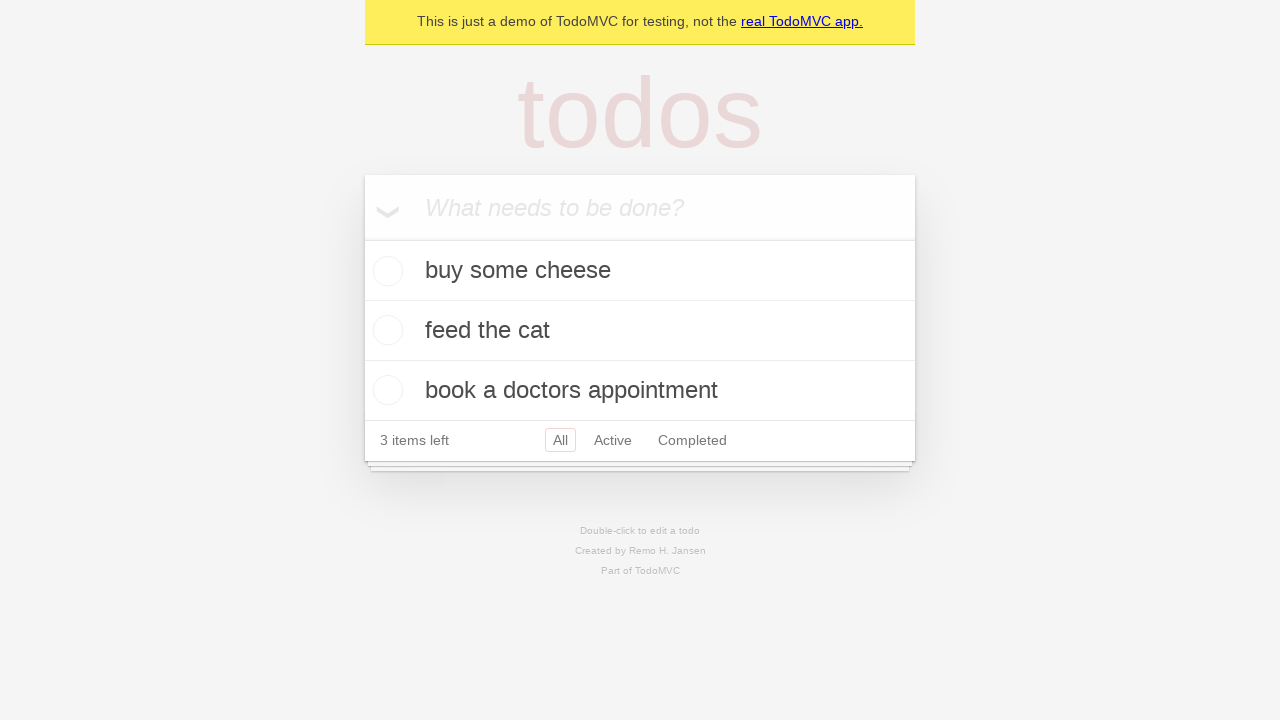

Checked the second todo item at (385, 330) on internal:testid=[data-testid="todo-item"s] >> nth=1 >> internal:role=checkbox
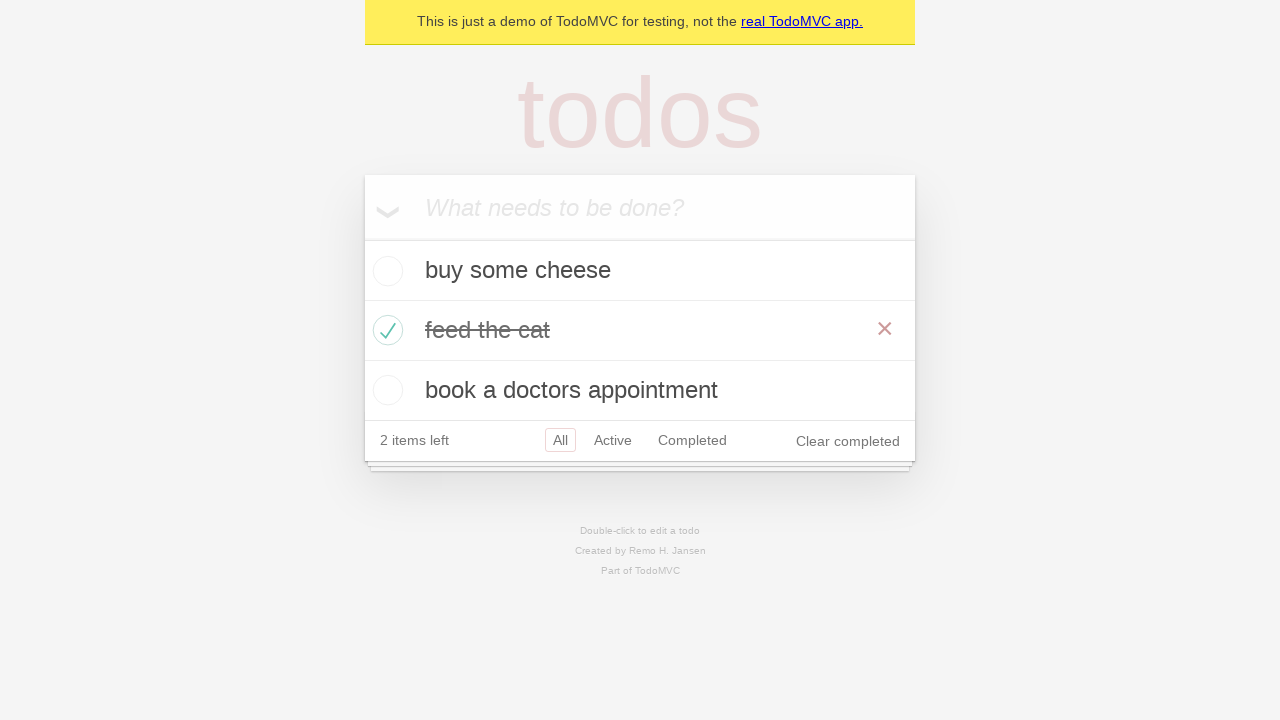

Clicked 'All' filter link at (560, 440) on internal:role=link[name="All"i]
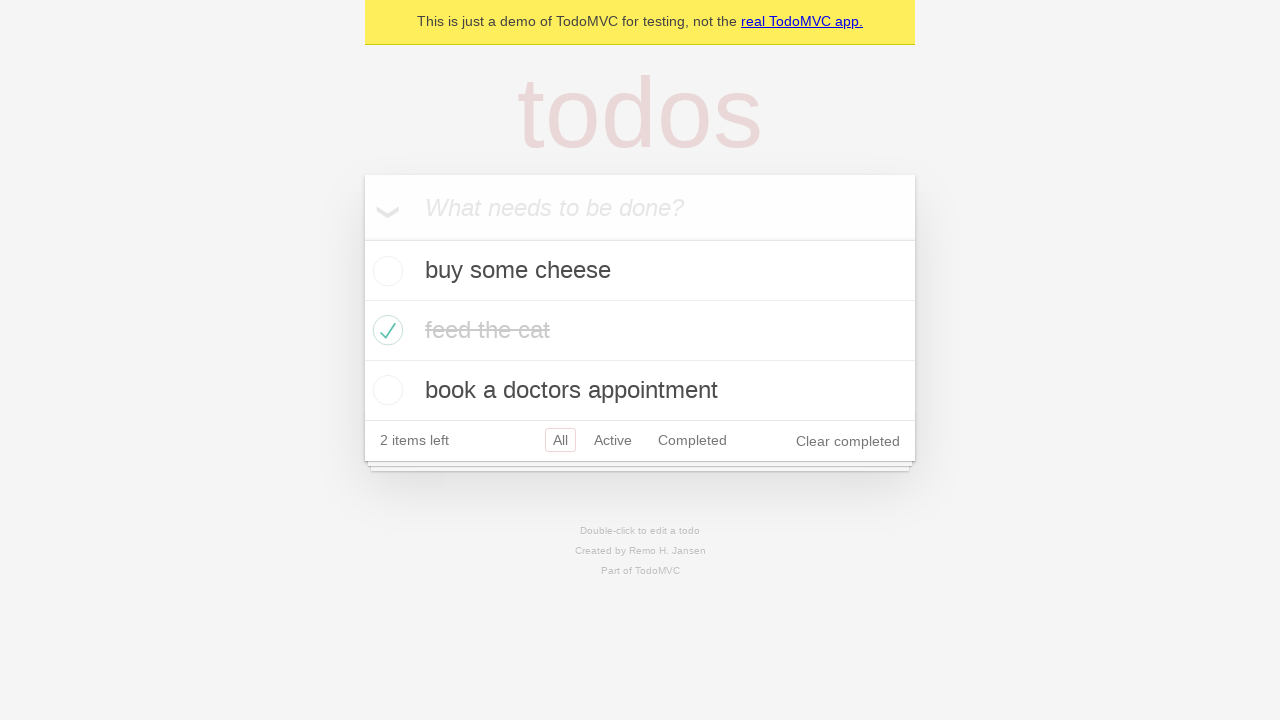

Clicked 'Active' filter link at (613, 440) on internal:role=link[name="Active"i]
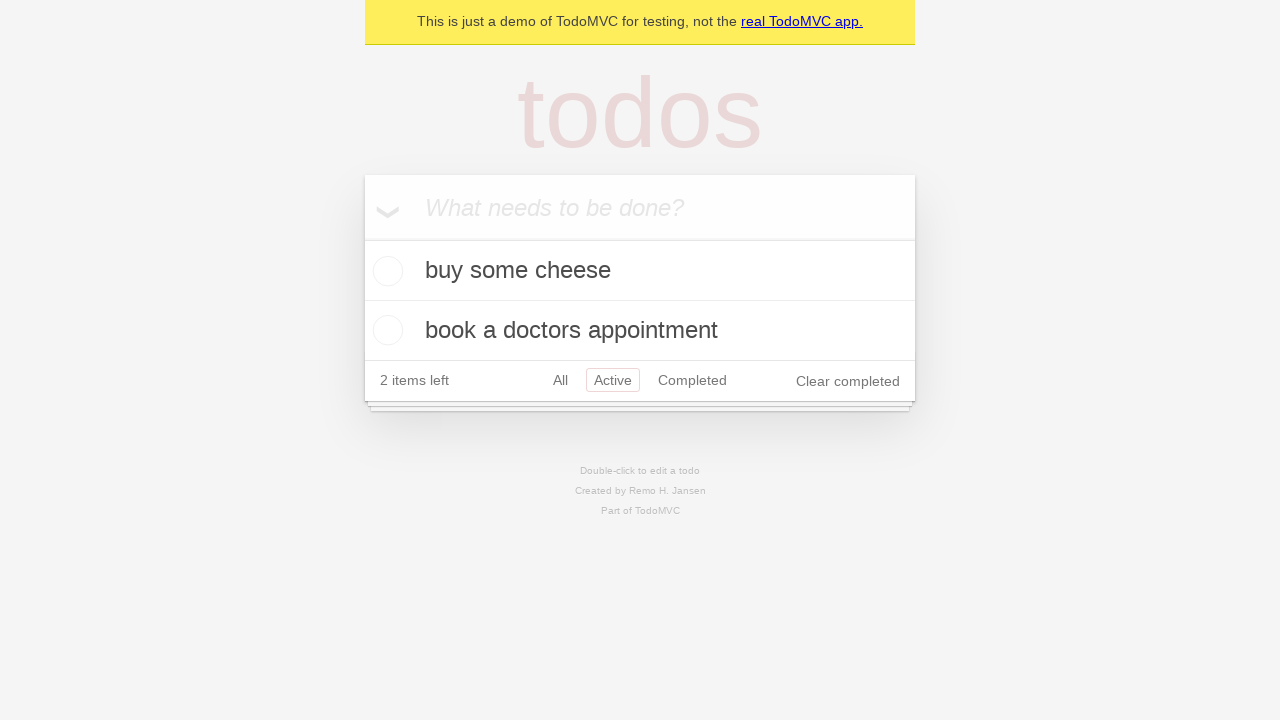

Clicked 'Completed' filter link at (692, 380) on internal:role=link[name="Completed"i]
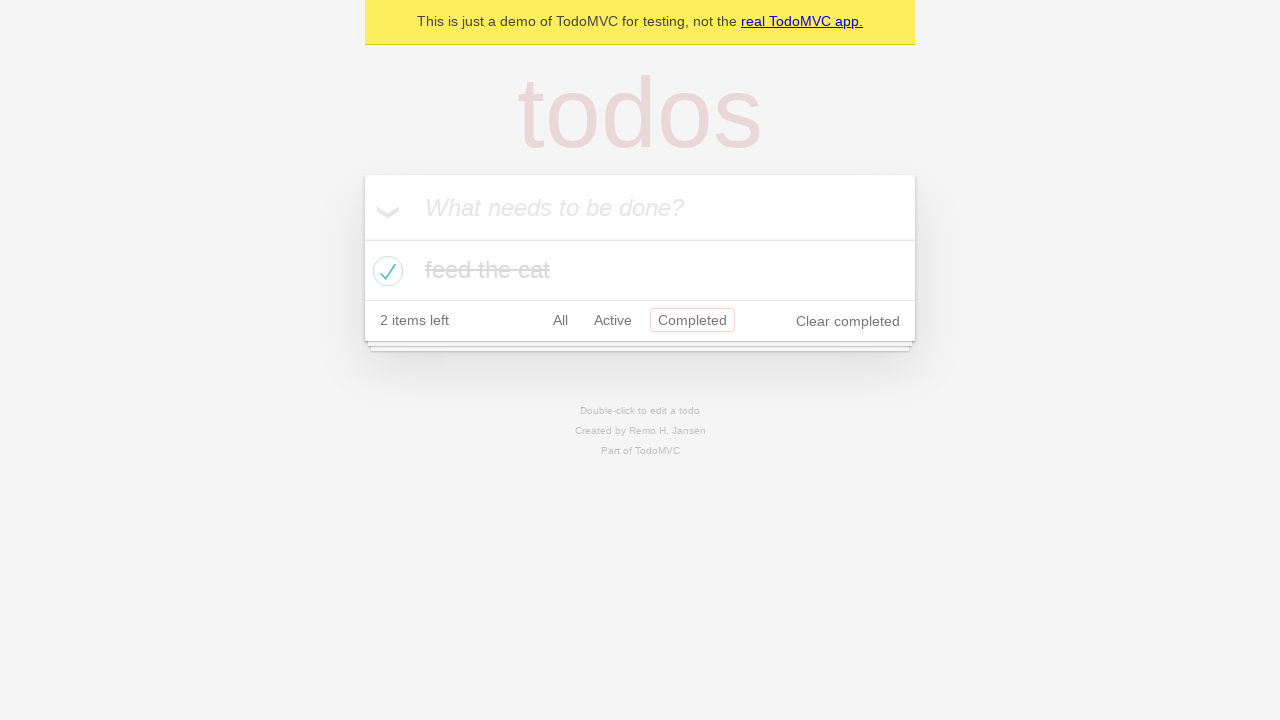

Navigated back to 'Active' filter using browser back button
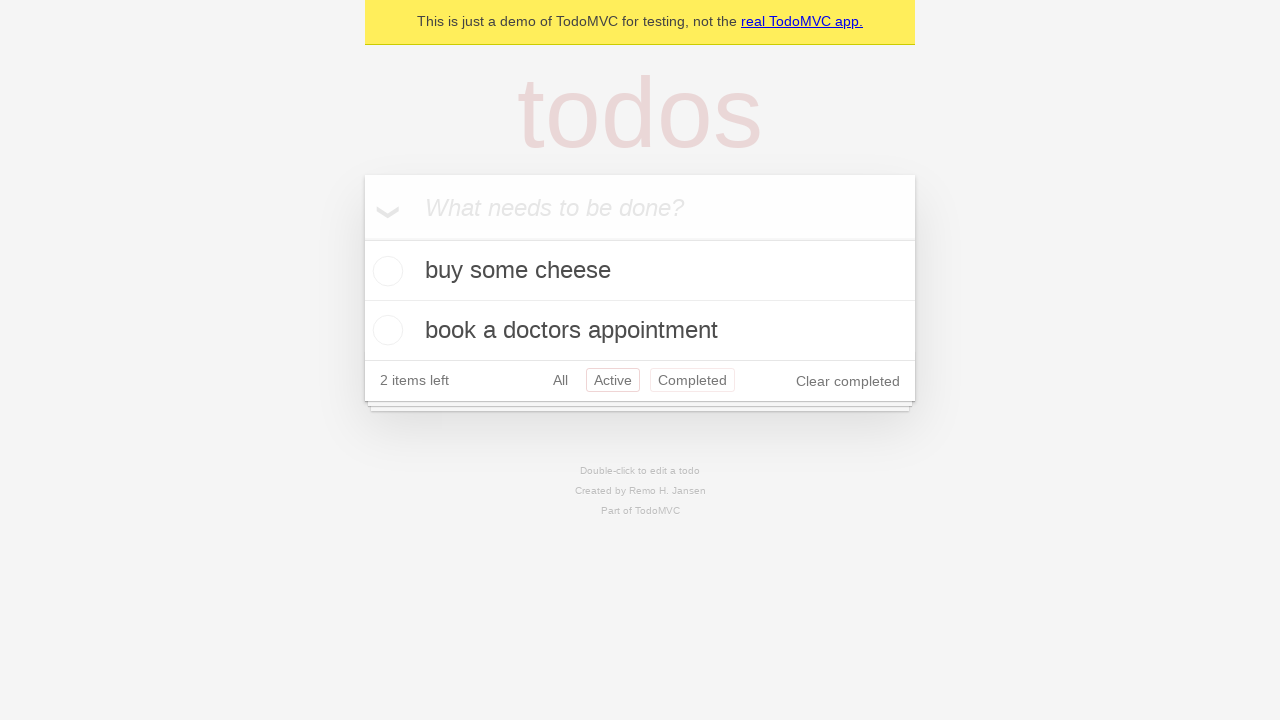

Navigated back to 'All' filter using browser back button
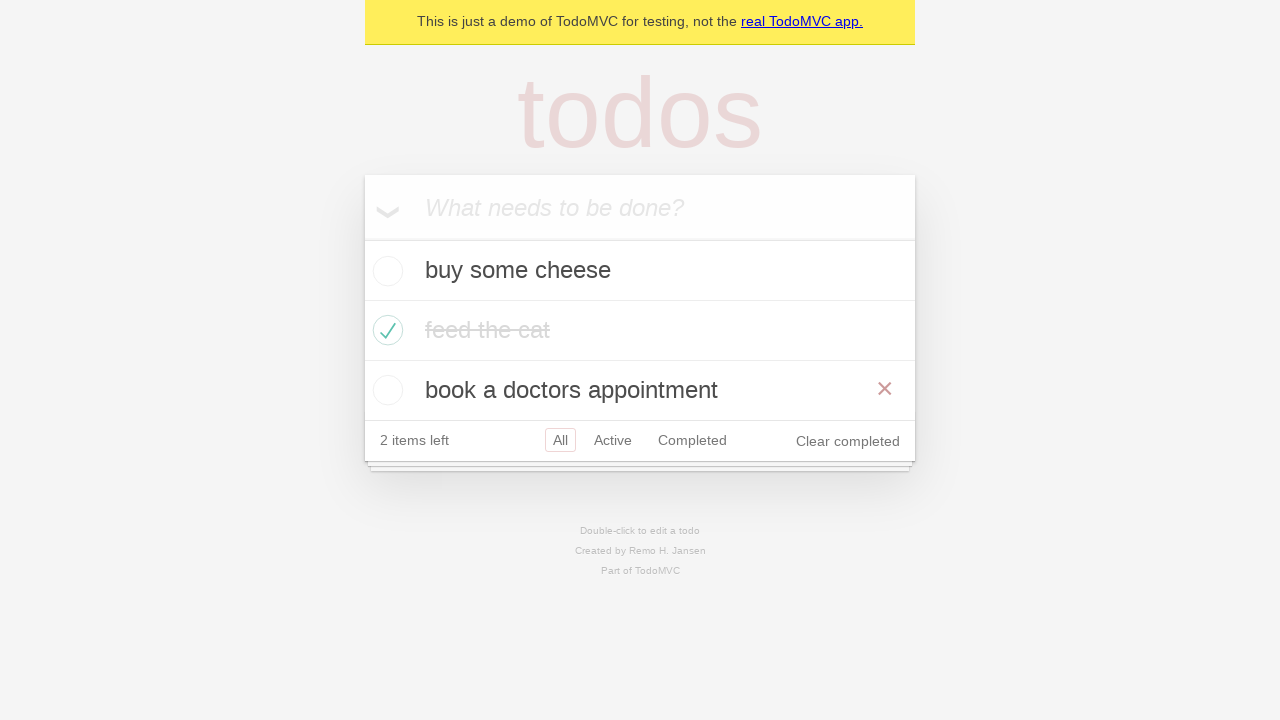

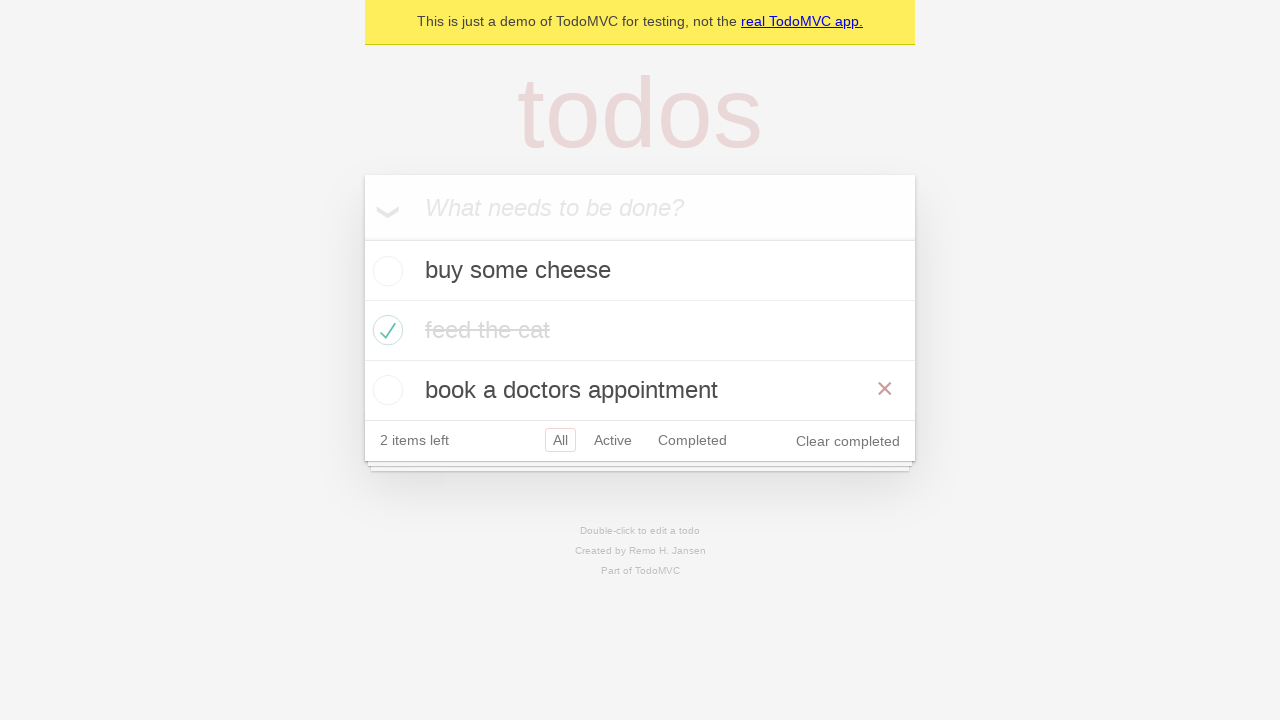